Verifies that the OrangeHRM login page loads correctly by checking that the page title contains "OrangeHRM"

Starting URL: https://opensource-demo.orangehrmlive.com/web/index.php/auth/login

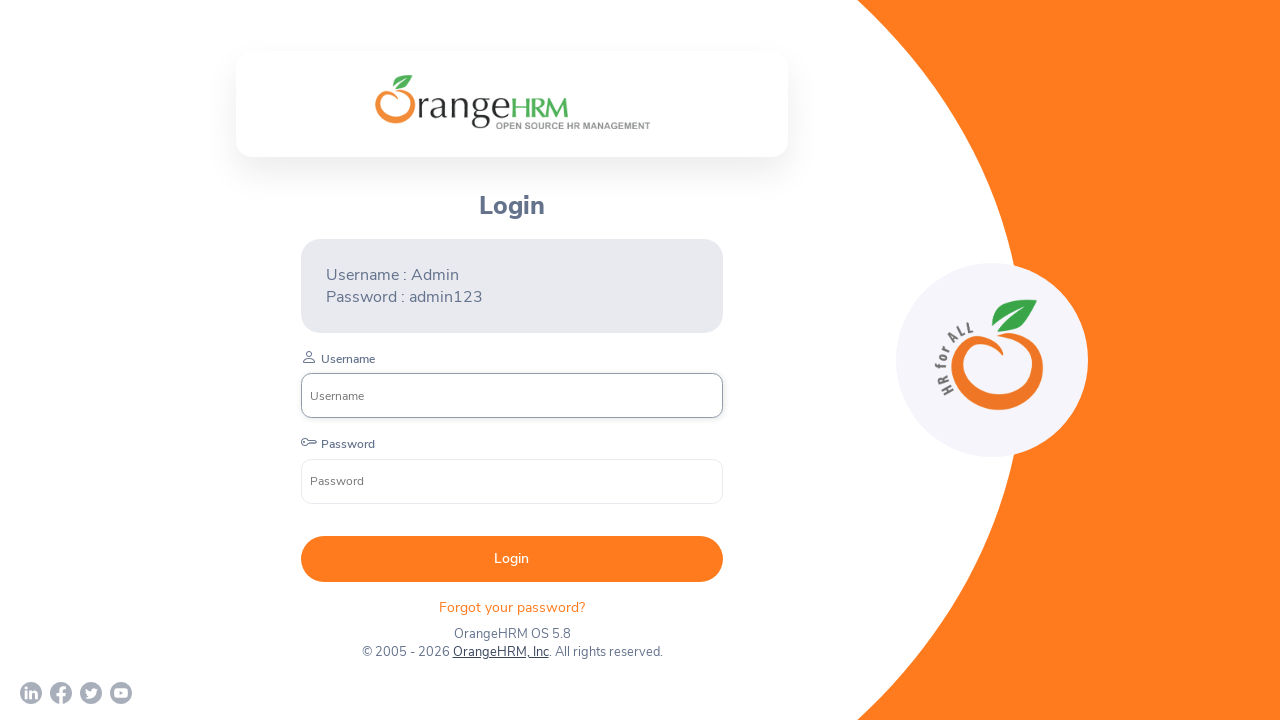

Waited for page to reach domcontentloaded state
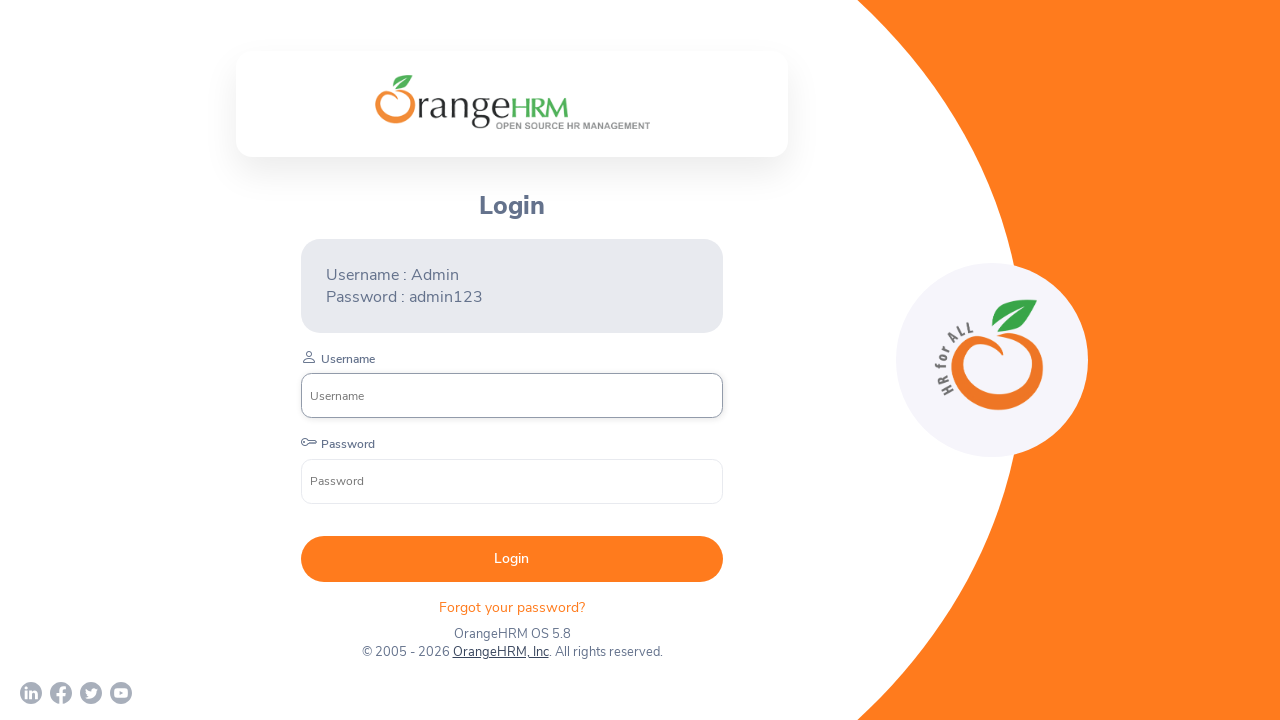

Retrieved page title: 'OrangeHRM'
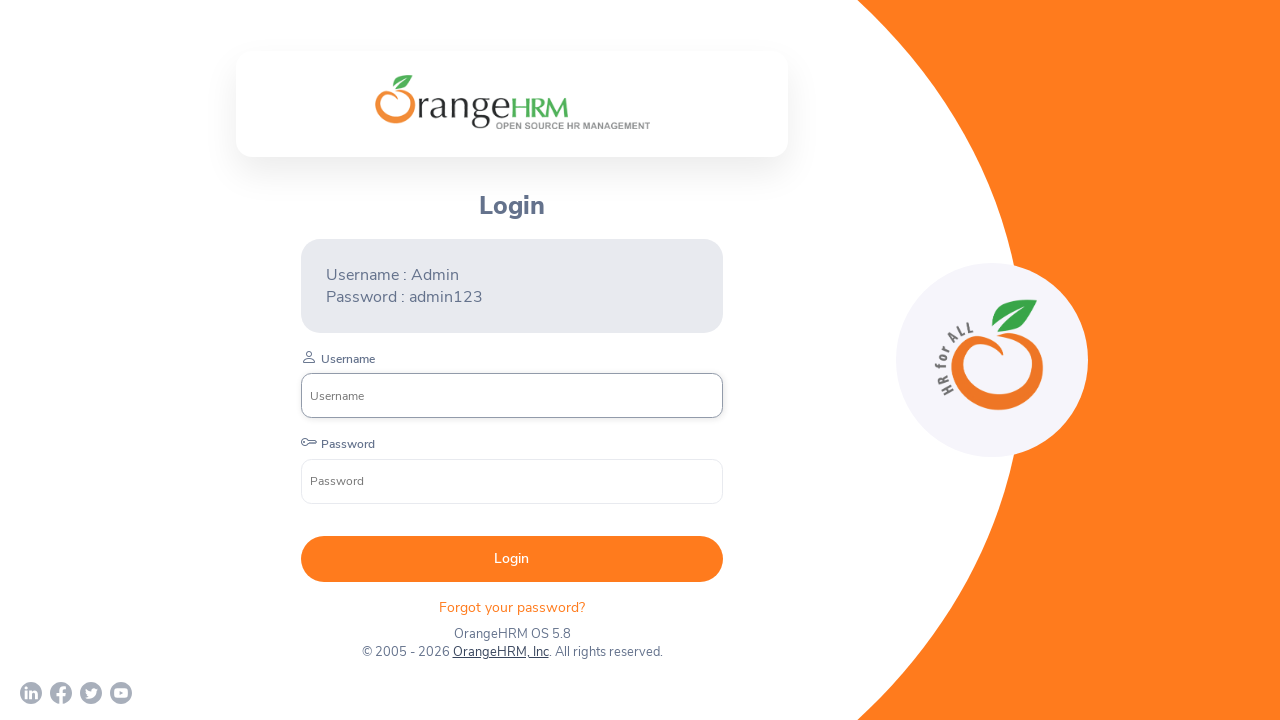

Verified page title contains 'OrangeHRM' (case-insensitive)
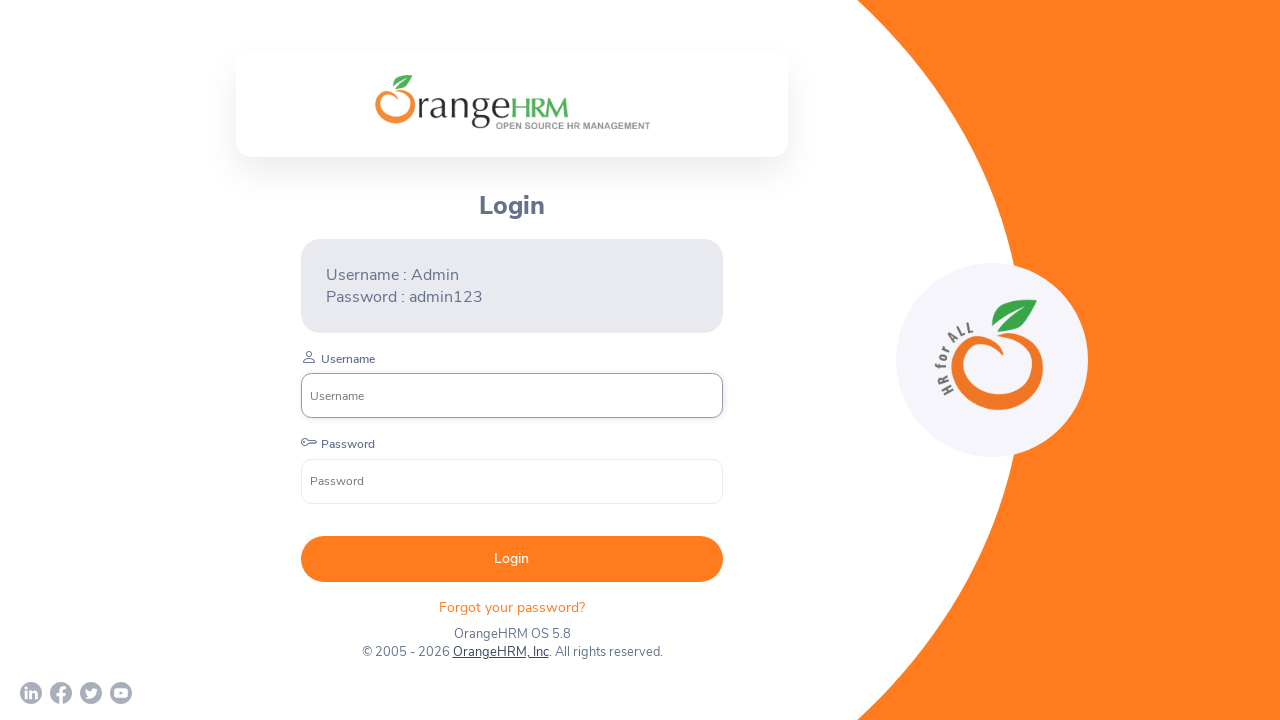

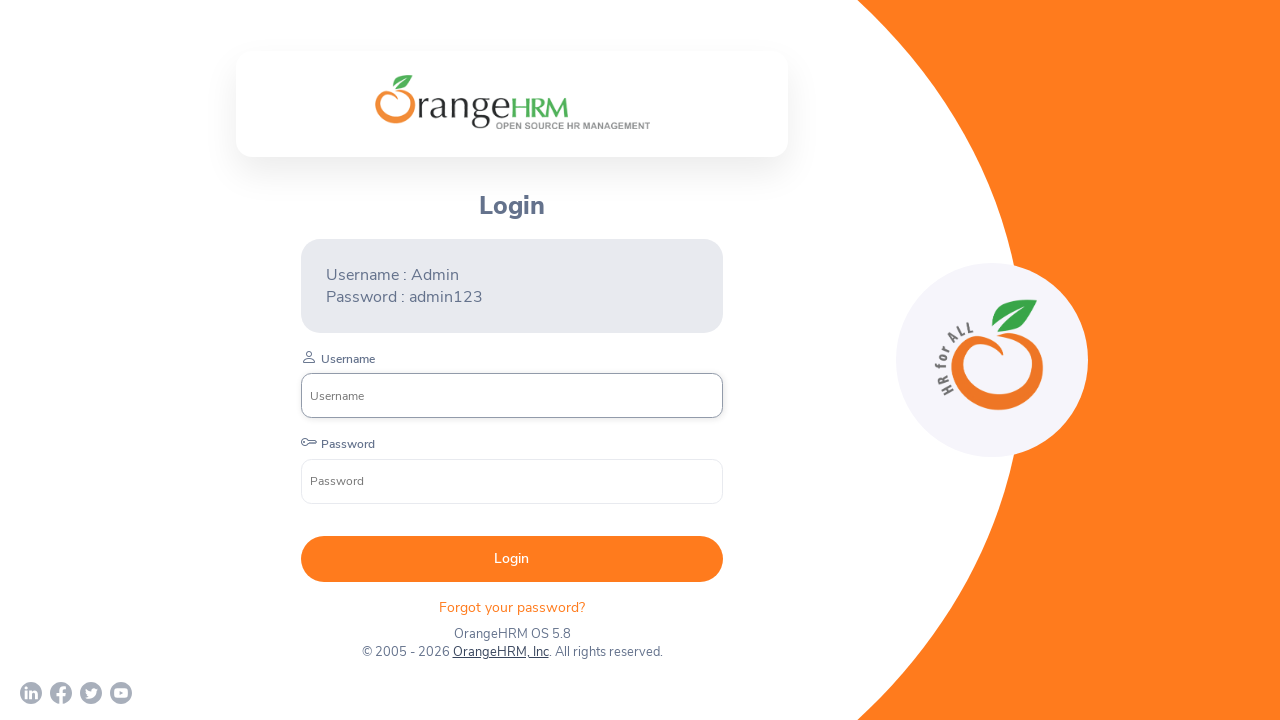